Fills out a practice form by entering a first name and selecting a sports checkbox, then retrieves the form title text

Starting URL: https://demoqa.com/automation-practice-form

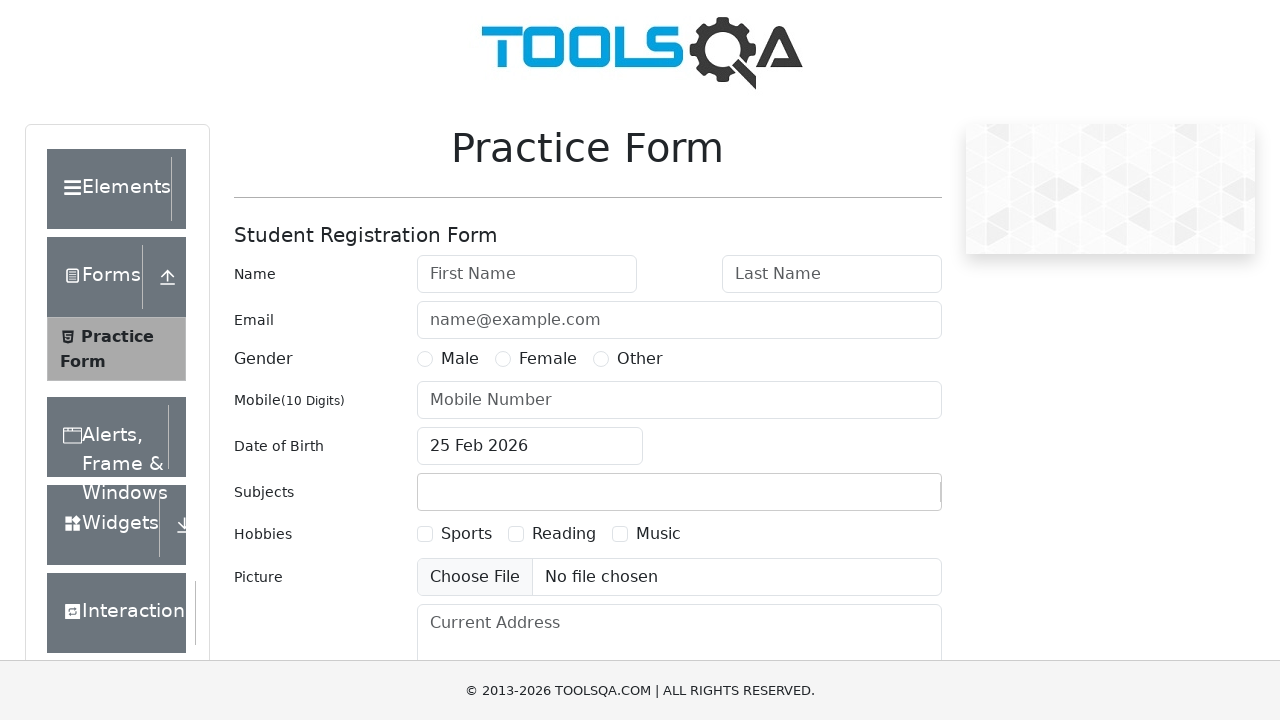

Filled first name field with 'Ayşegül' on input[placeholder='First Name']
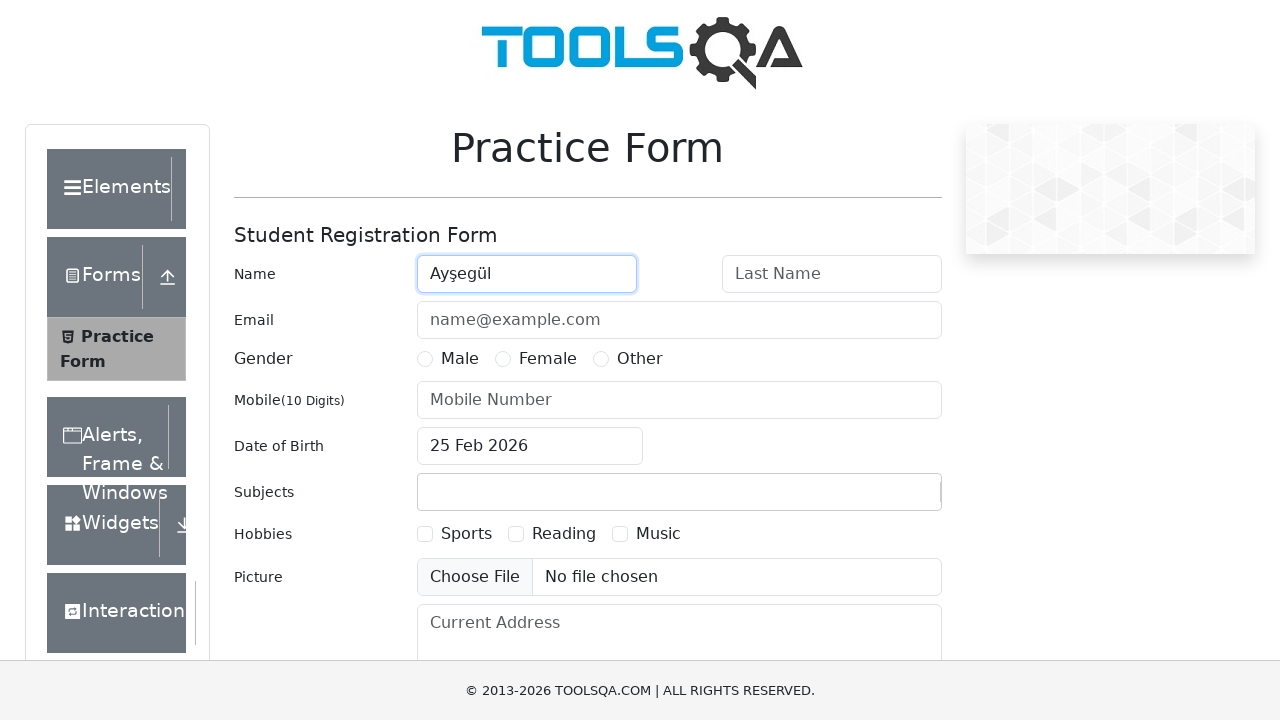

Clicked sports checkbox at (425, 534) on #hobbies-checkbox-1
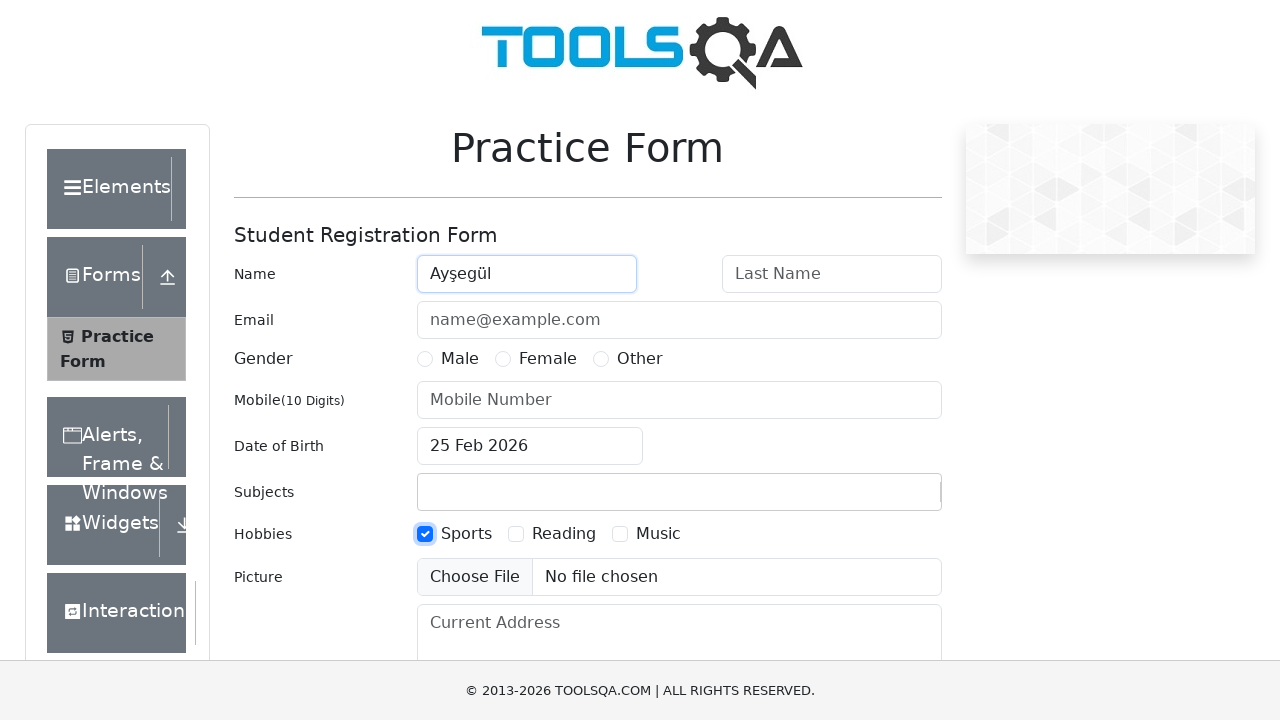

Retrieved form title text 'Student Registration Form'
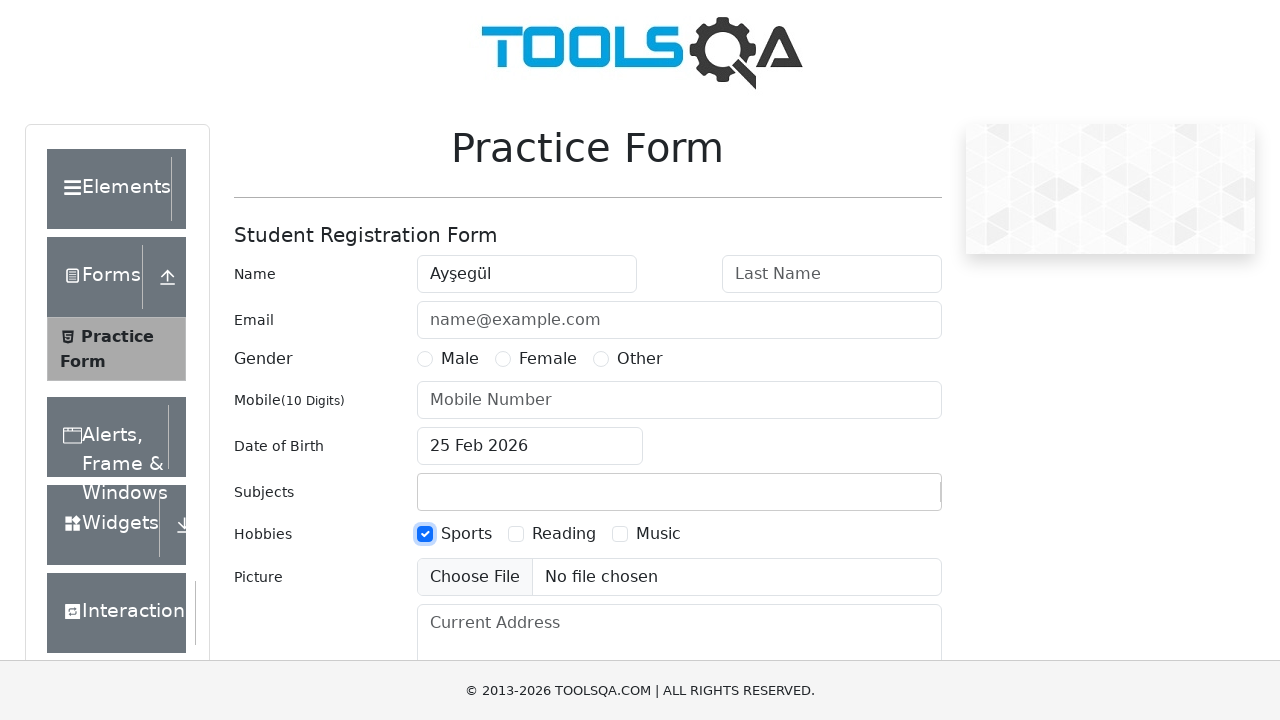

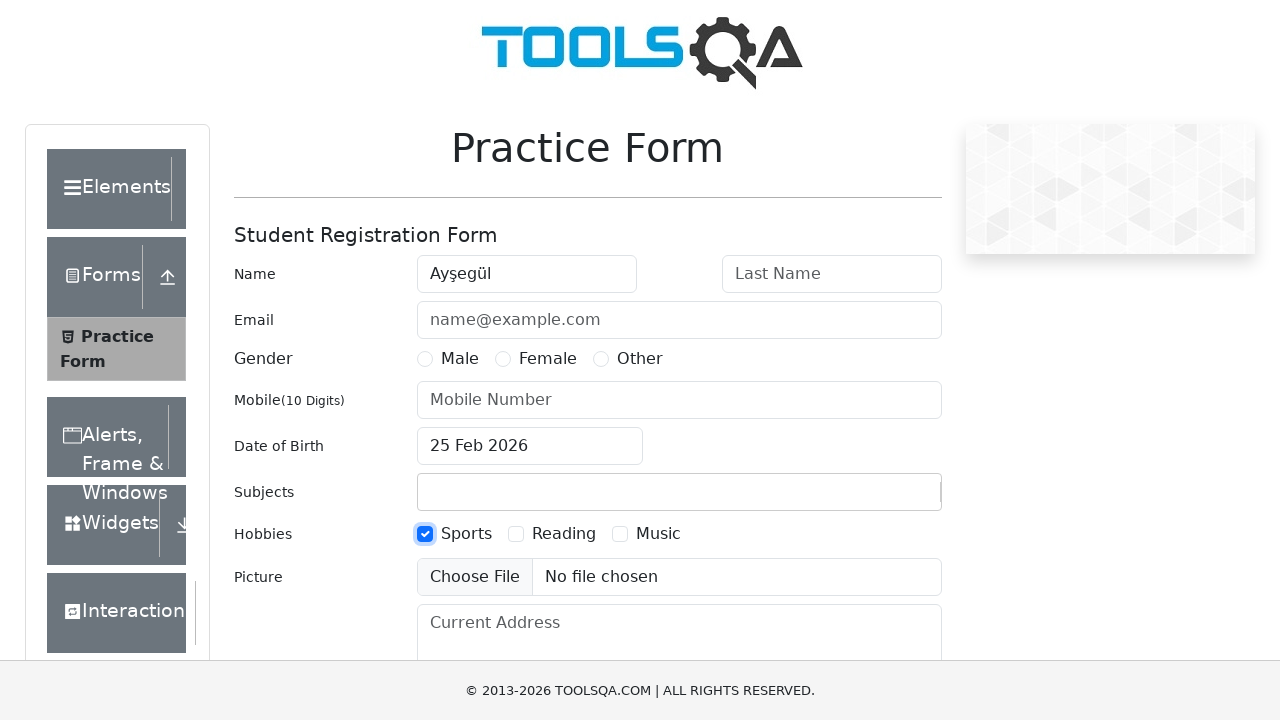